Navigates to ServiceNow homepage and verifies that the page title contains "ServiceNow"

Starting URL: http://servicenow.com

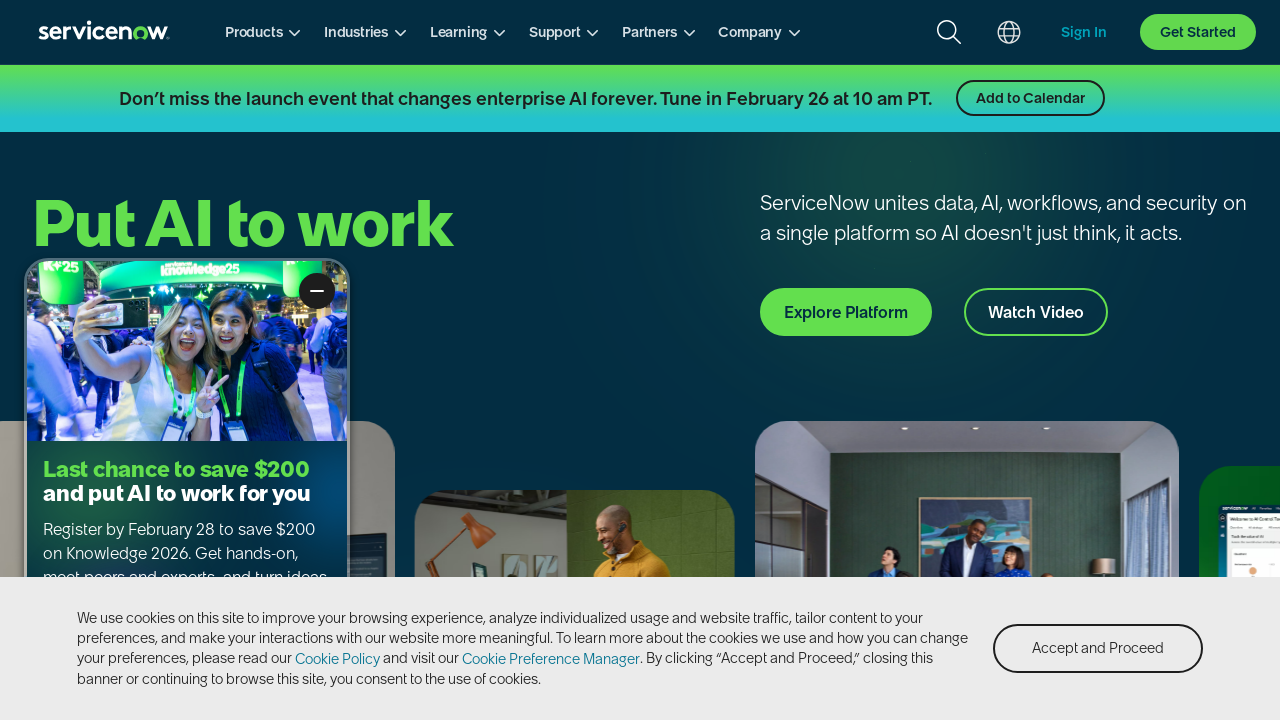

Retrieved page title
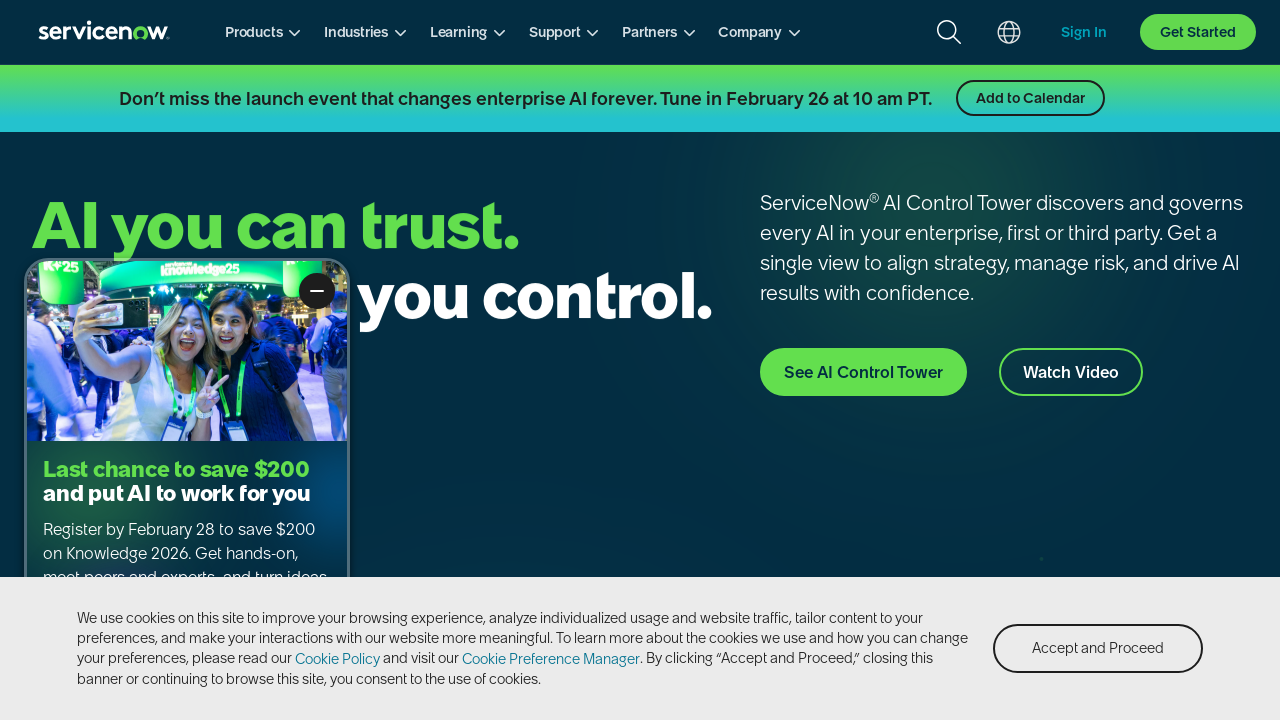

Verified that page title contains 'ServiceNow'
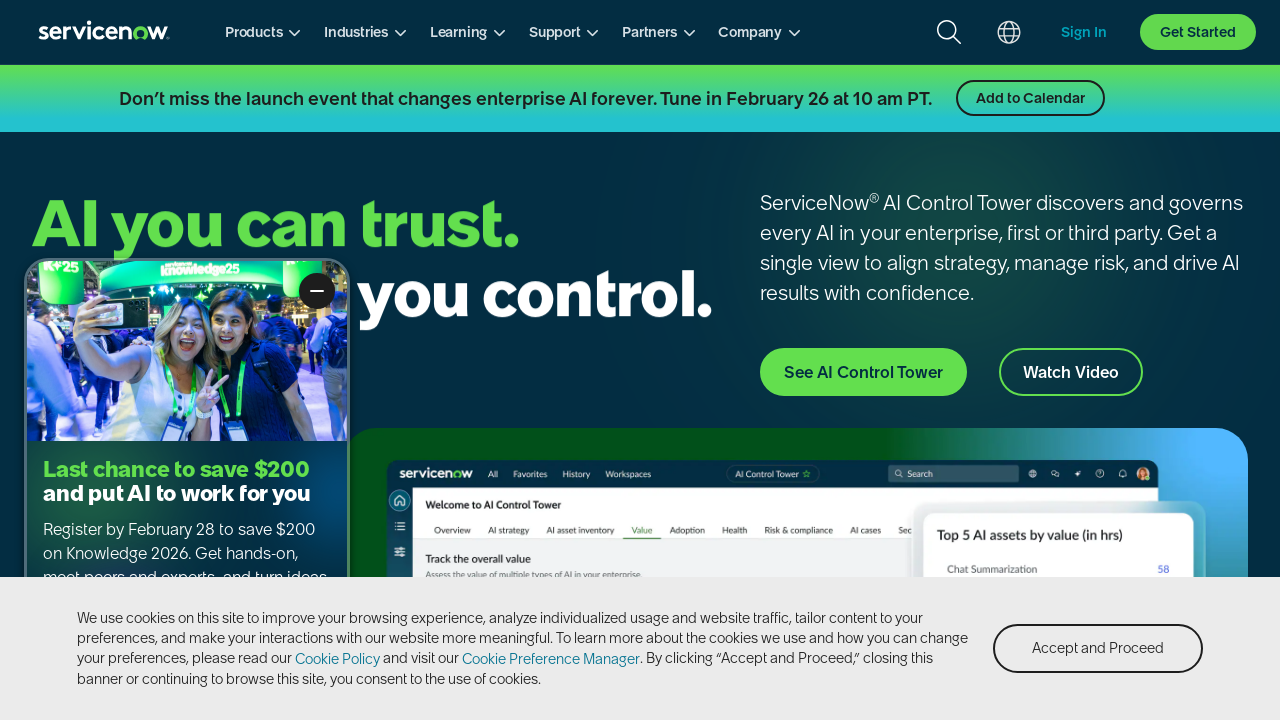

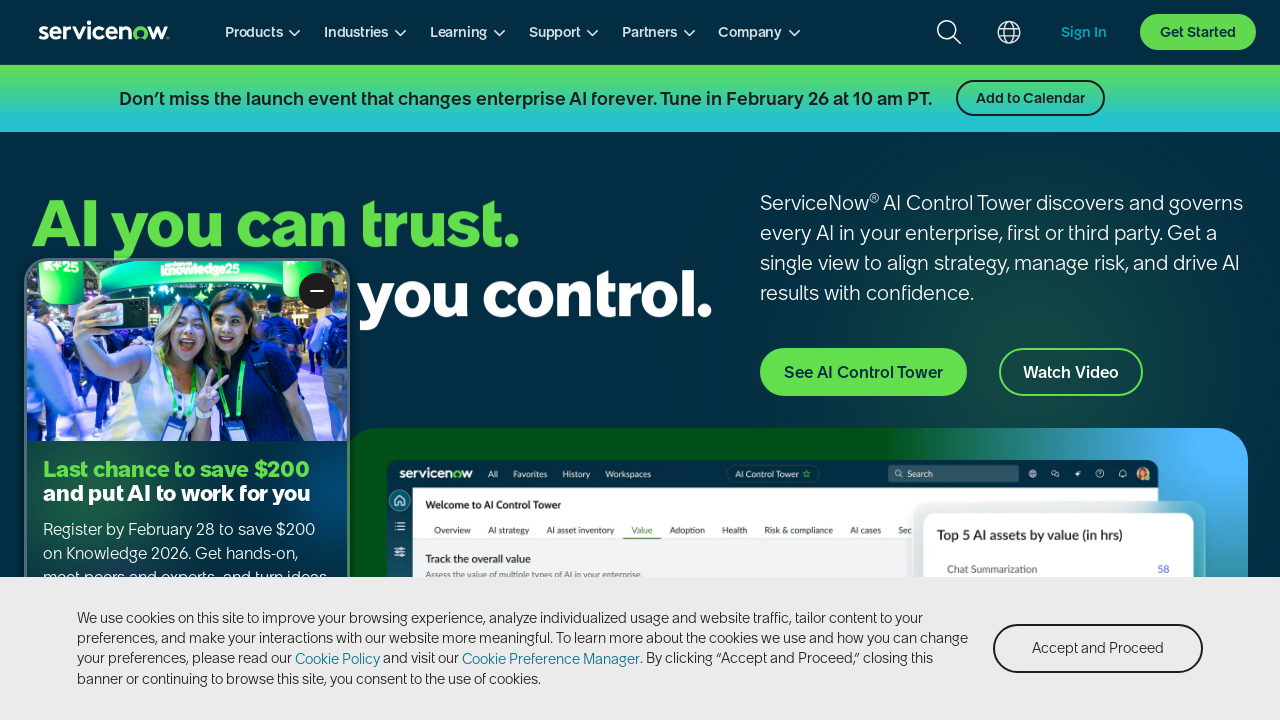